Tests right-click context menu functionality by right-clicking on an element, selecting "Copy" from the context menu, and handling the resulting alert dialog

Starting URL: http://swisnl.github.io/jQuery-contextMenu/demo.html

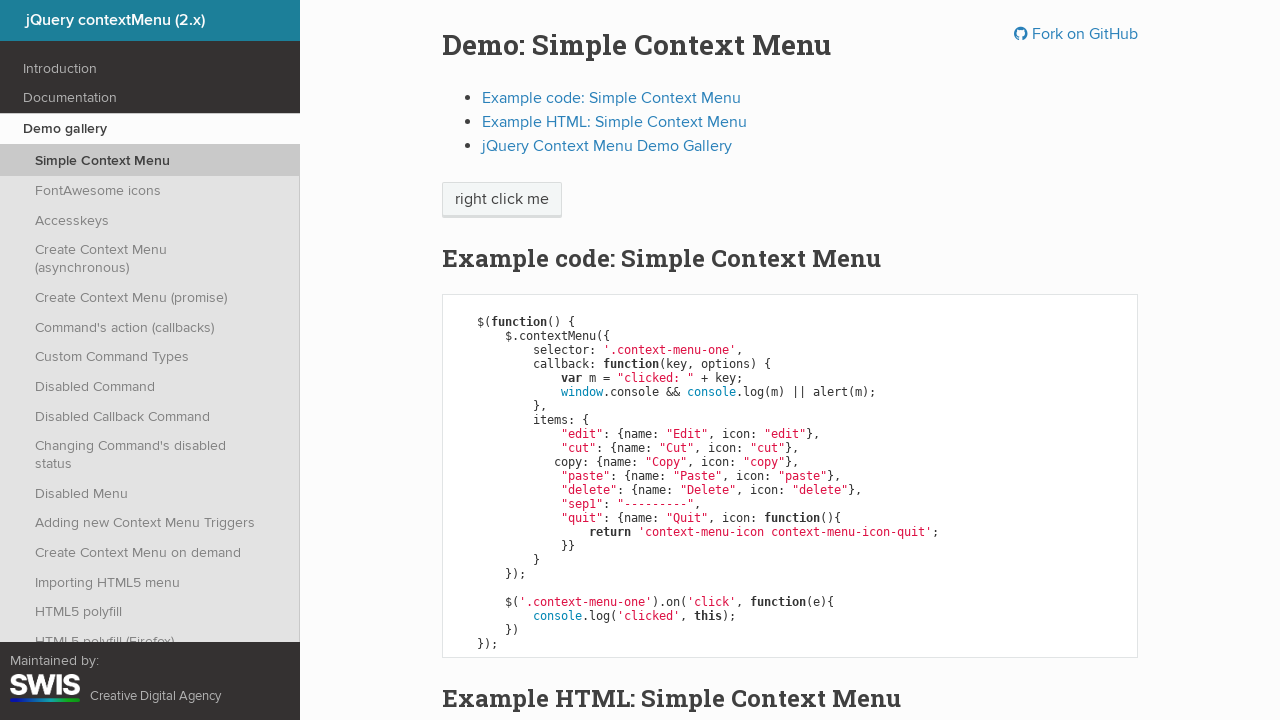

Right-clicked on 'right click me' element to trigger context menu at (502, 200) on span:text('right click me')
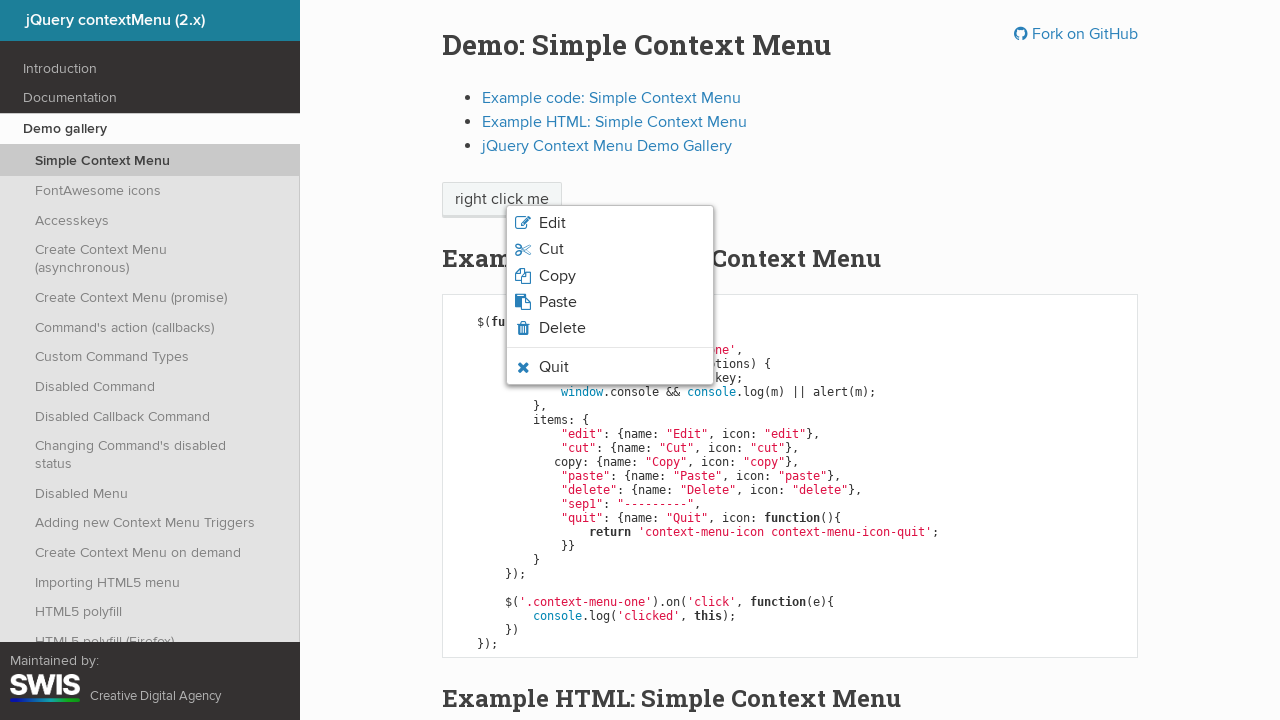

Context menu appeared with menu items visible
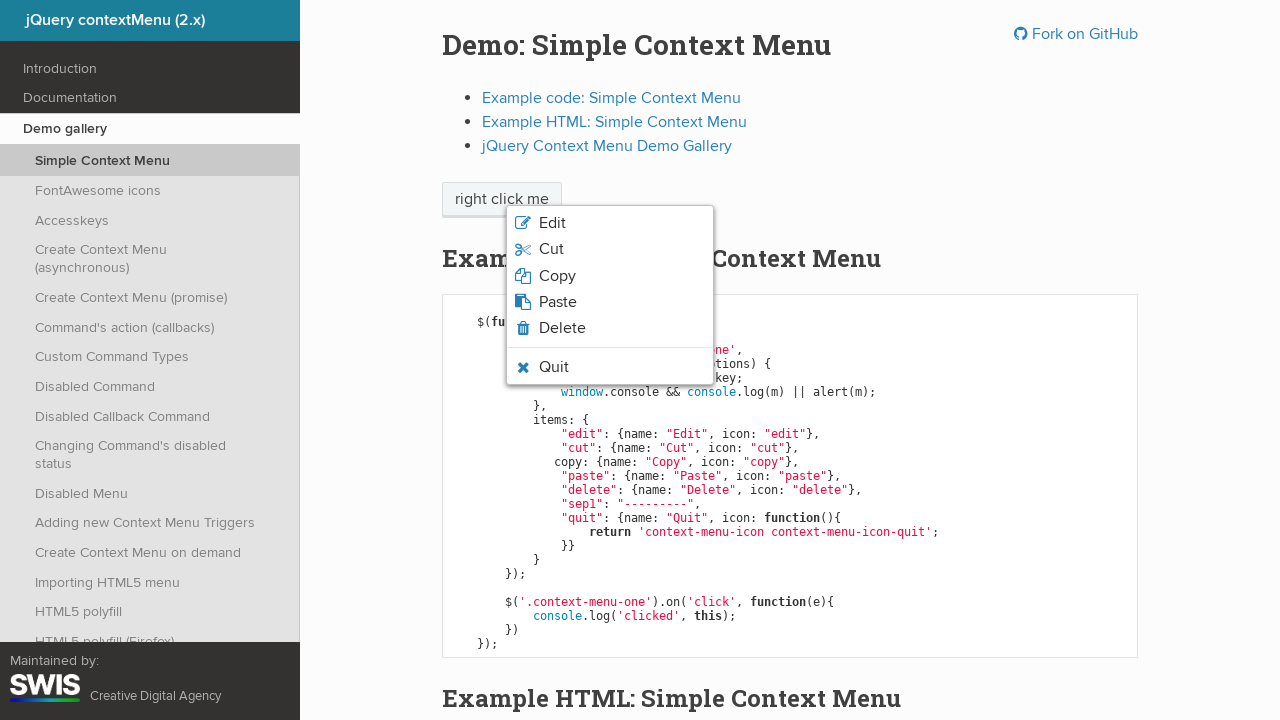

Clicked 'Copy' option from context menu at (557, 276) on ul li.context-menu-item span:text('Copy')
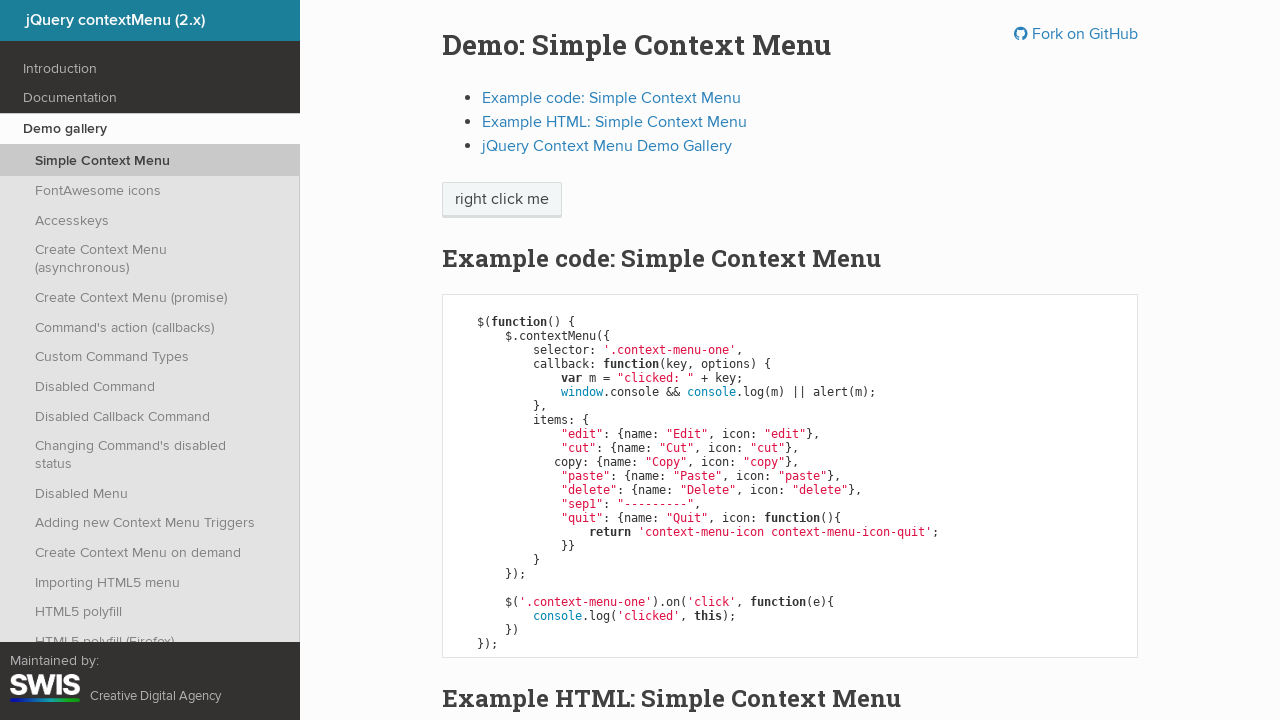

Set up dialog handler to accept alert dialogs
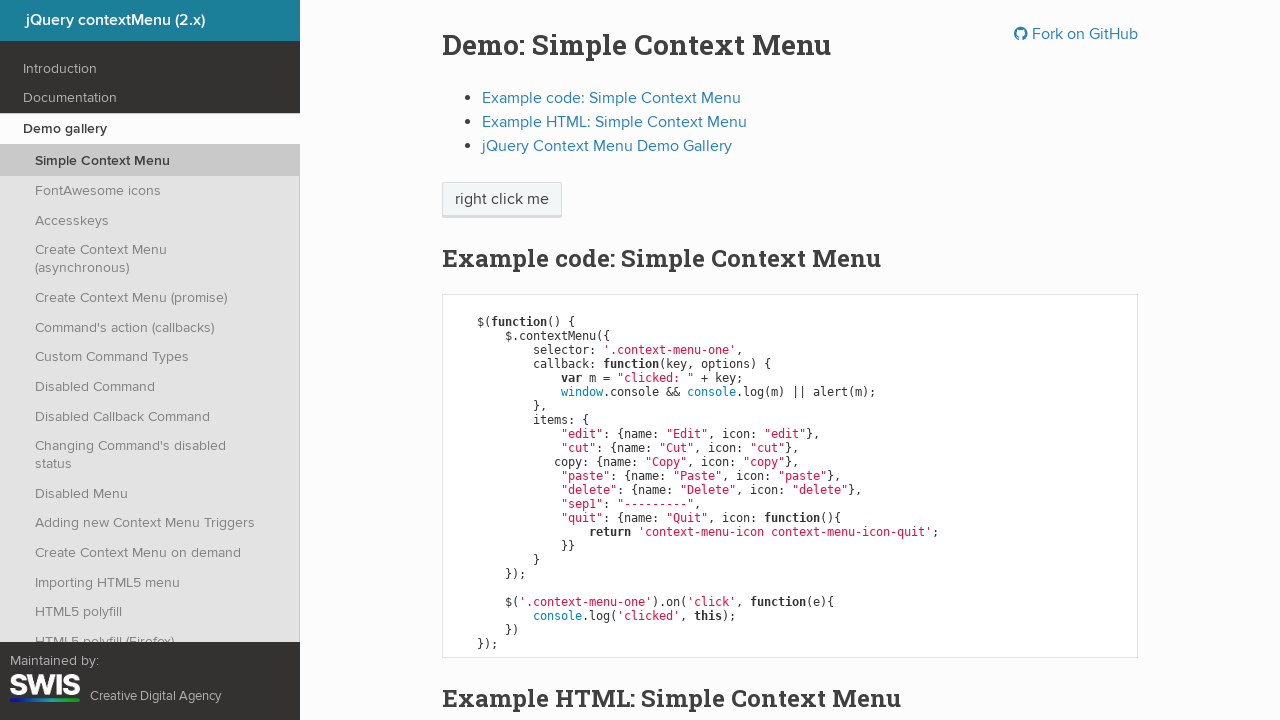

Waited for alert dialog to be processed
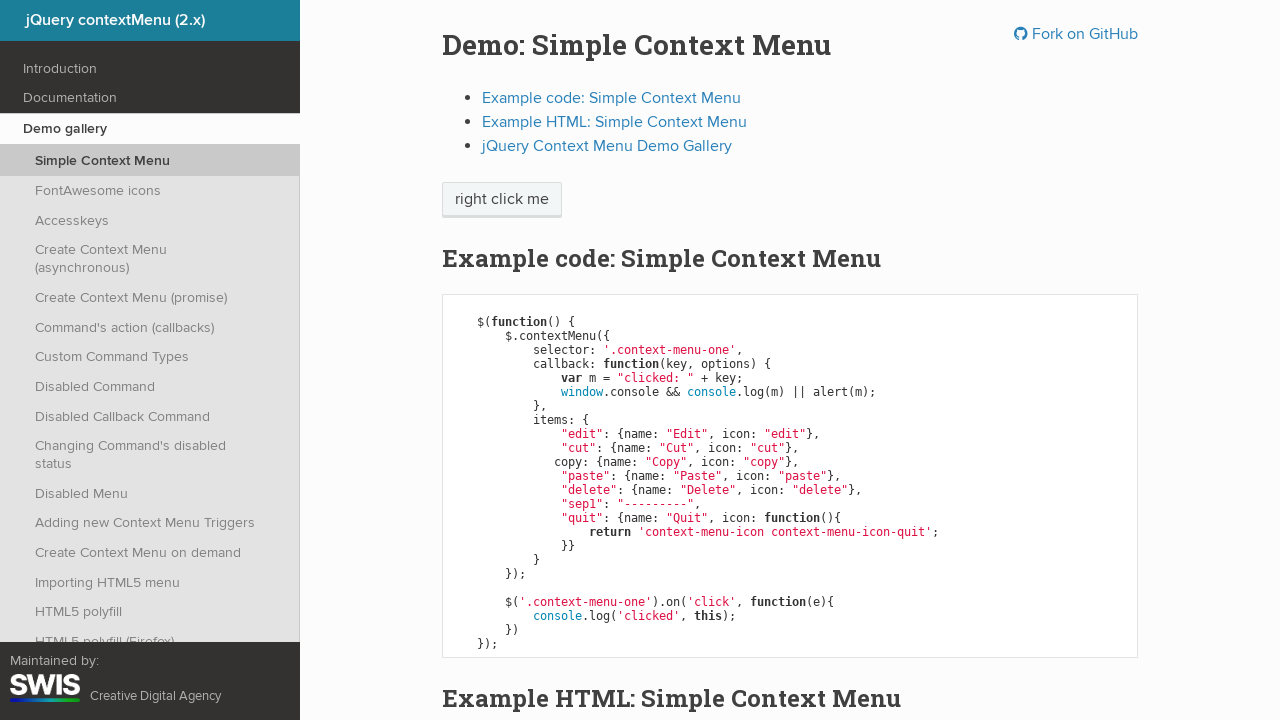

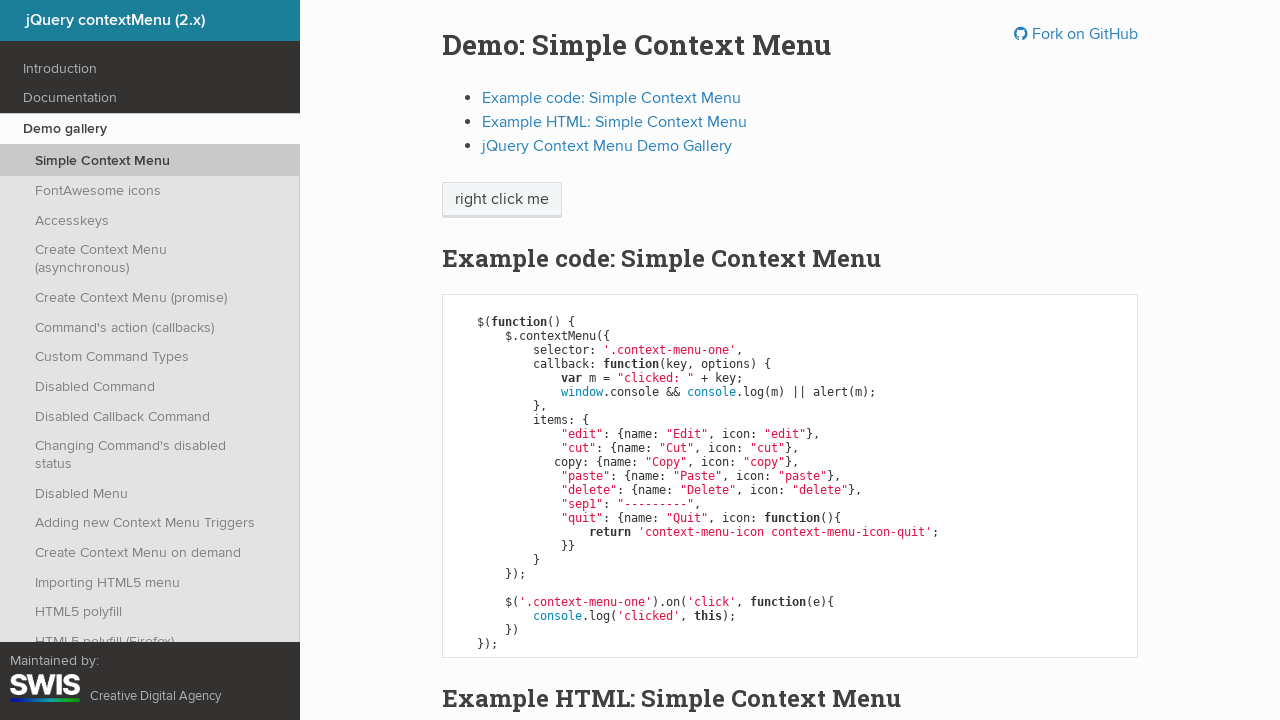